Tests drag and drop functionality on jQuery UI demo page by dragging an element and dropping it onto a target area

Starting URL: https://jqueryui.com/droppable/

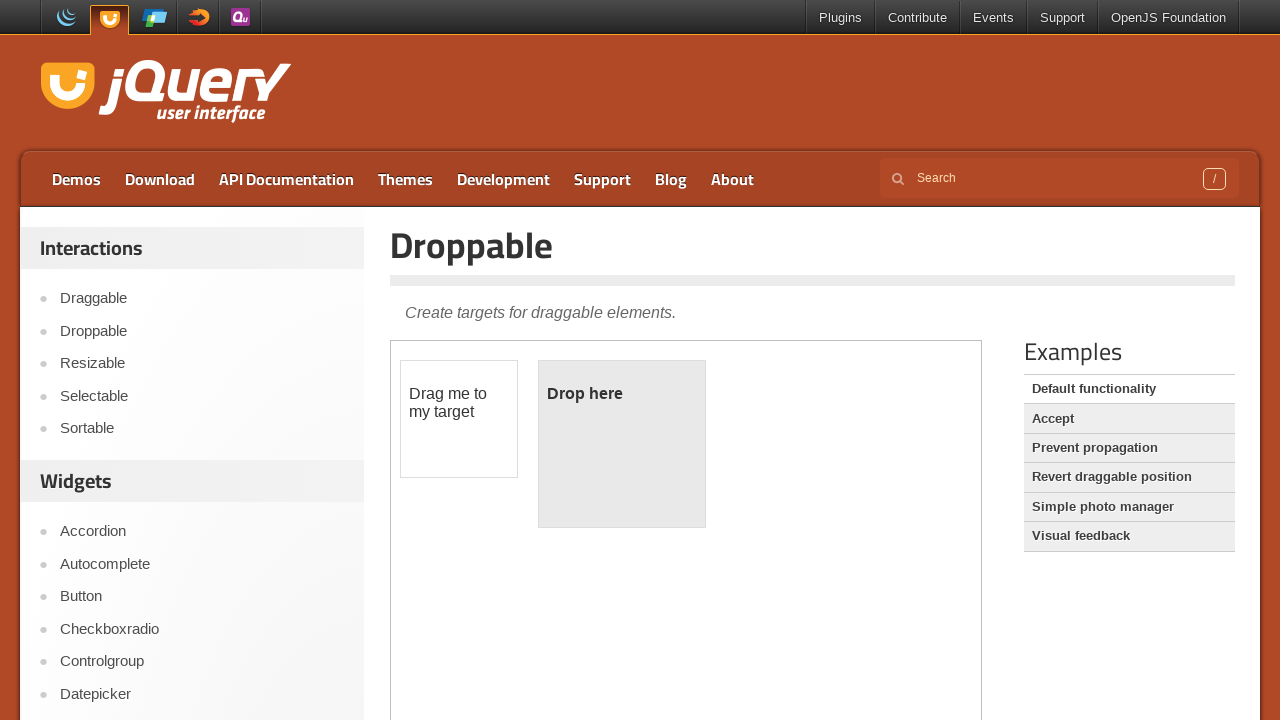

Located iframe containing drag and drop demo
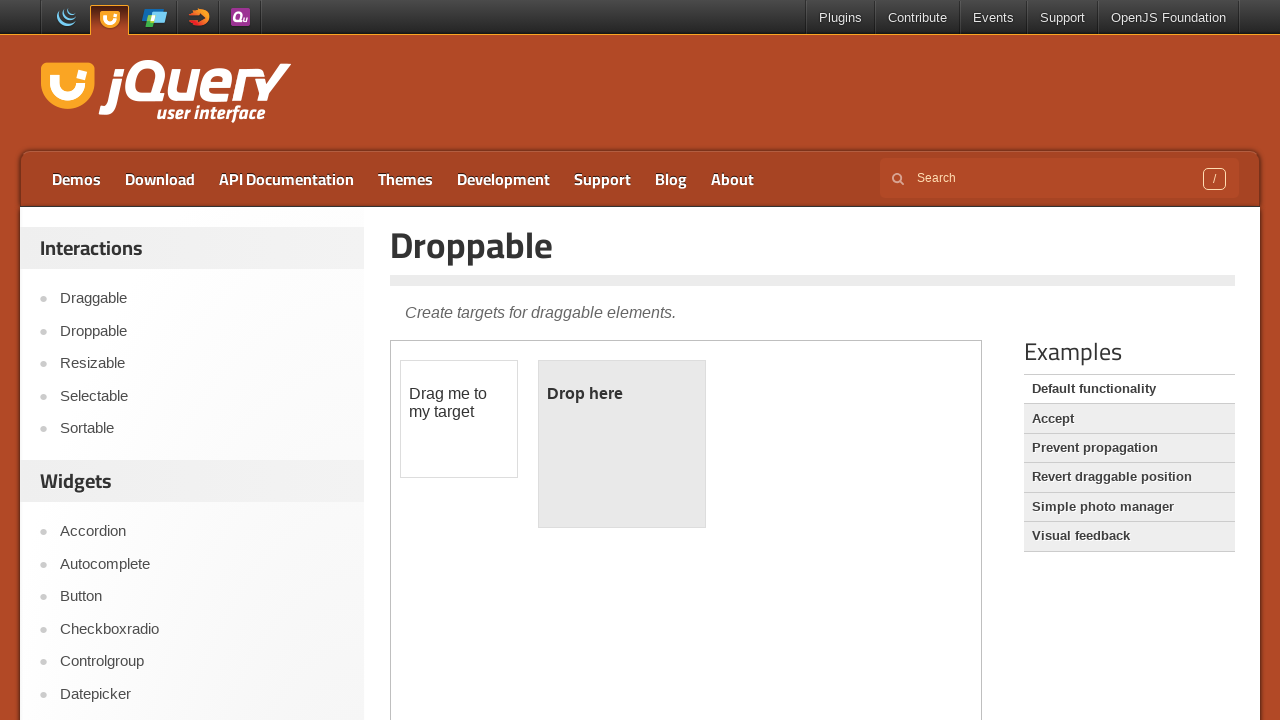

Located draggable element
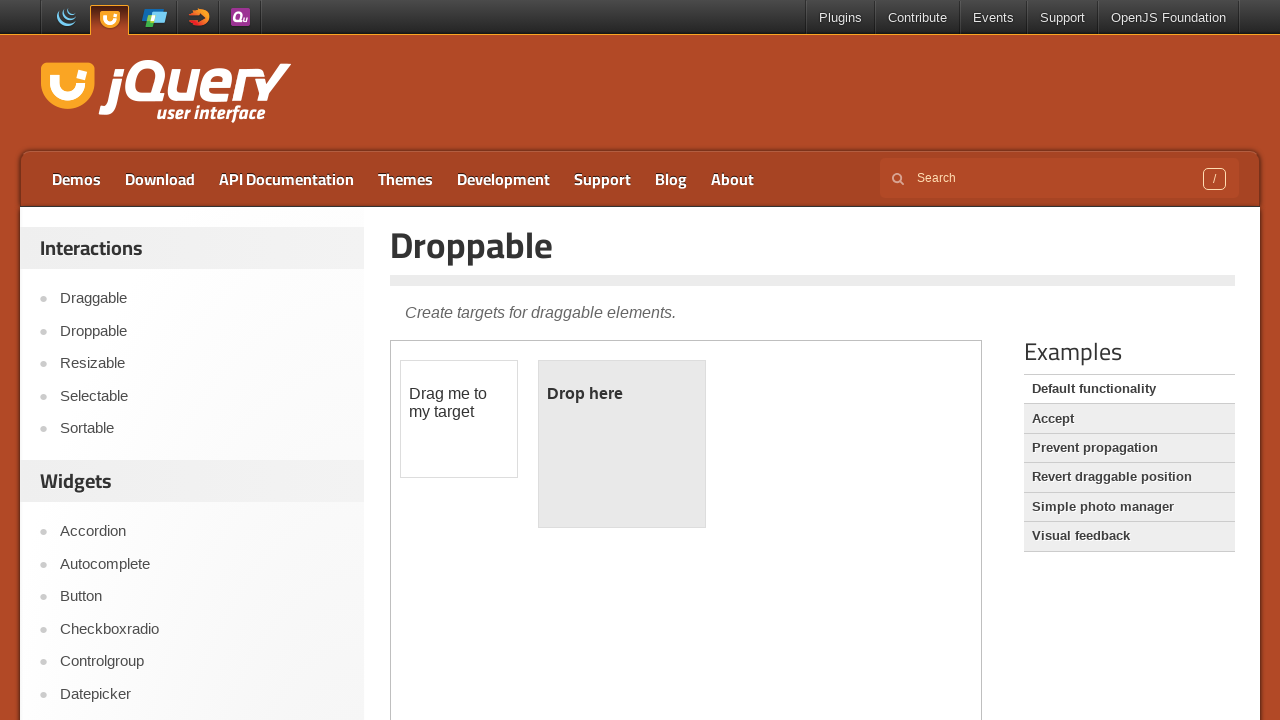

Located droppable target element
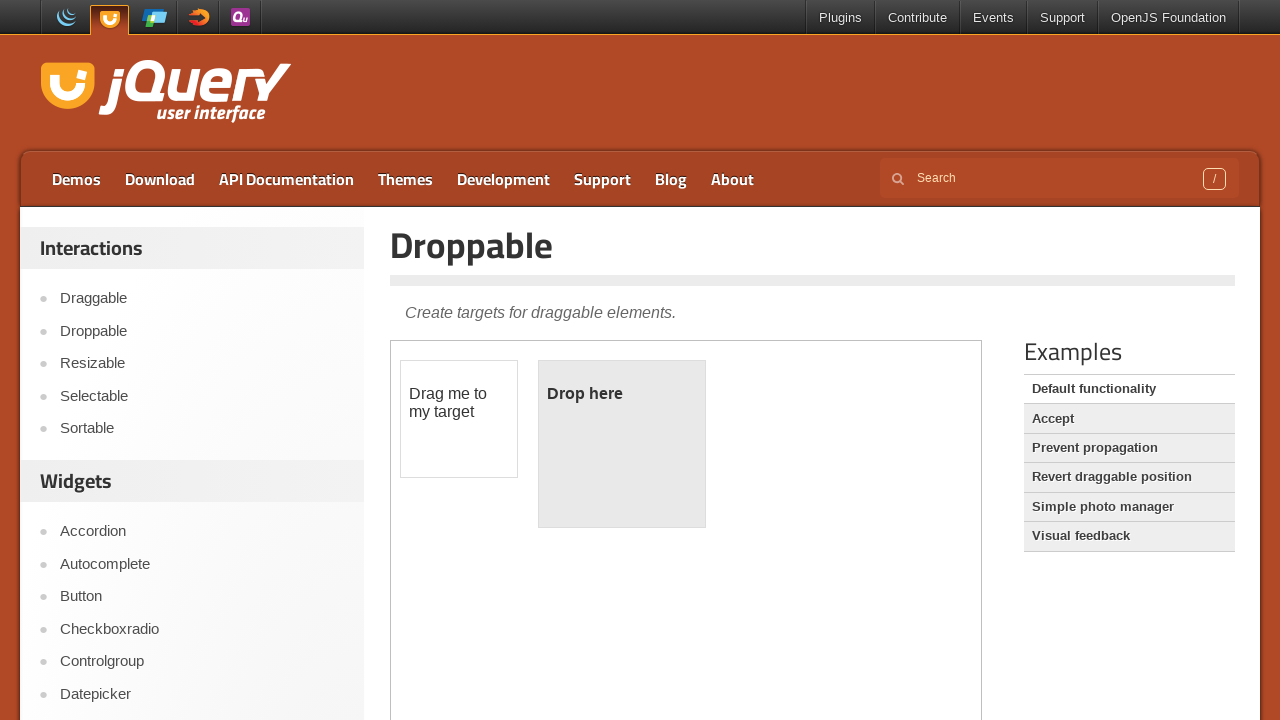

Dragged draggable element and dropped it onto droppable target at (622, 444)
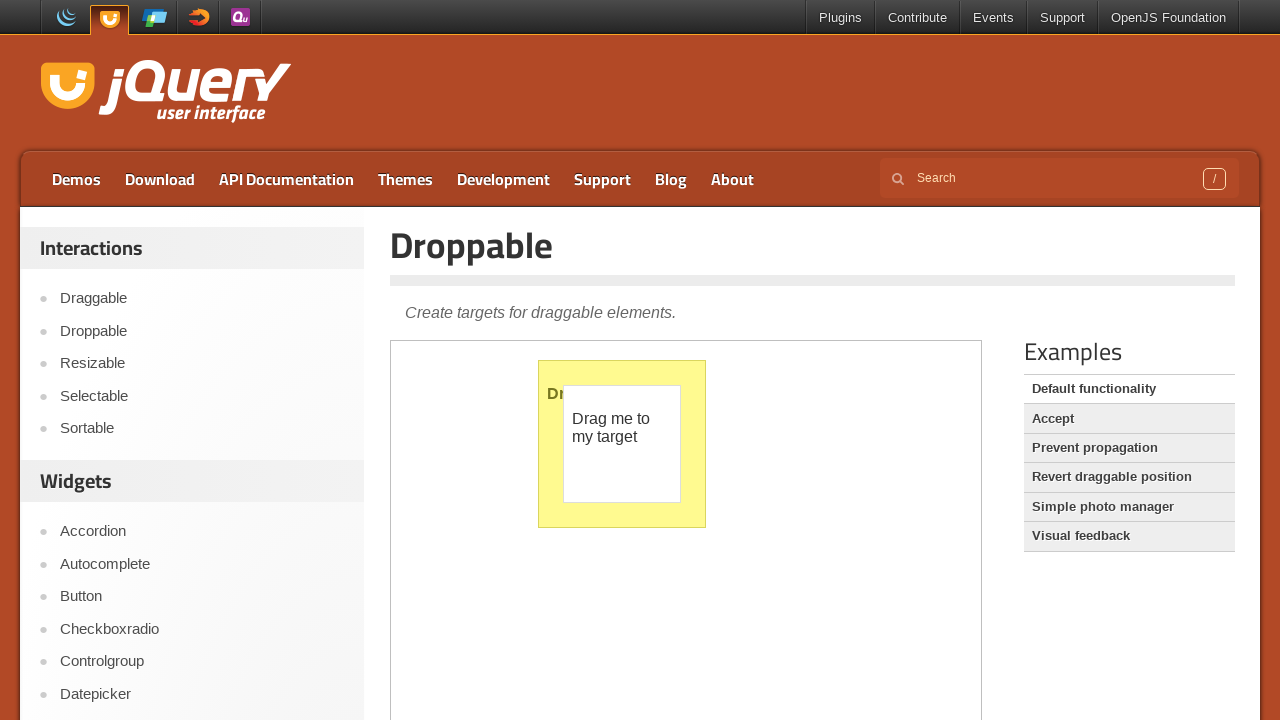

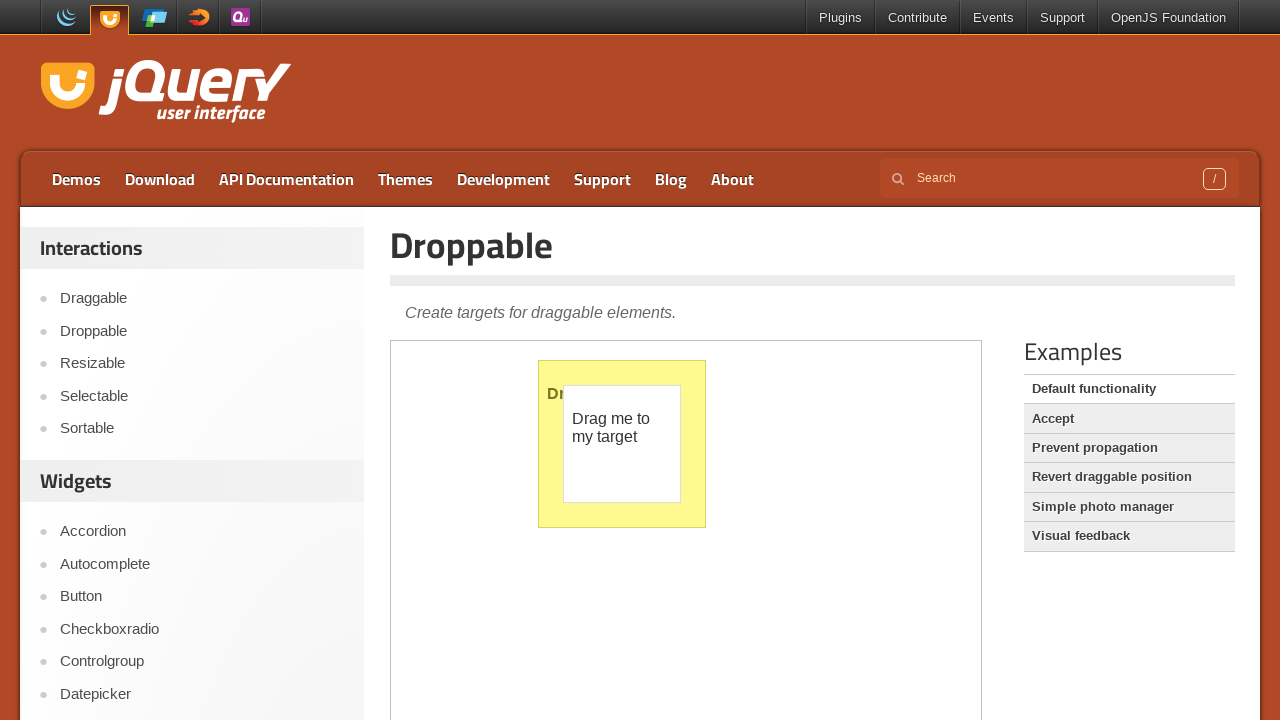